Tests jQuery UI datepicker by opening the calendar, navigating to the next month, and selecting today's date.

Starting URL: https://jqueryui.com/datepicker/

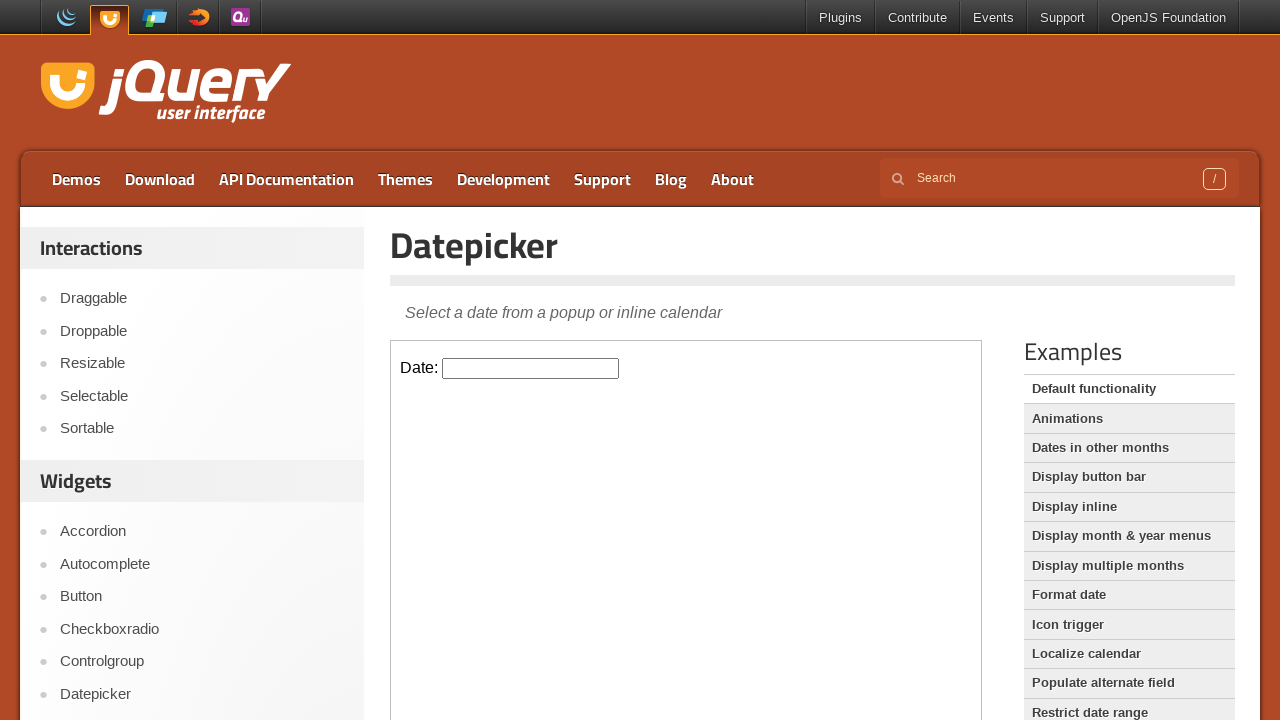

Located datepicker iframe
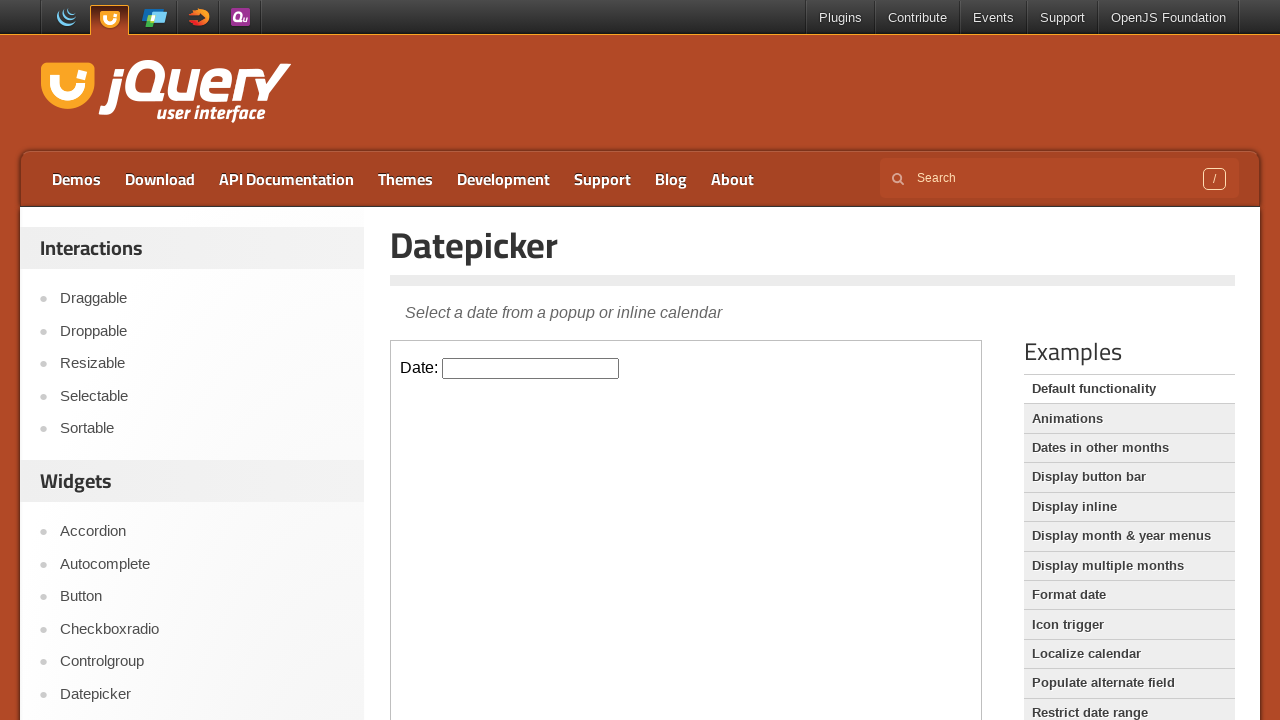

Clicked on datepicker input to open calendar at (531, 368) on iframe.demo-frame >> internal:control=enter-frame >> #datepicker
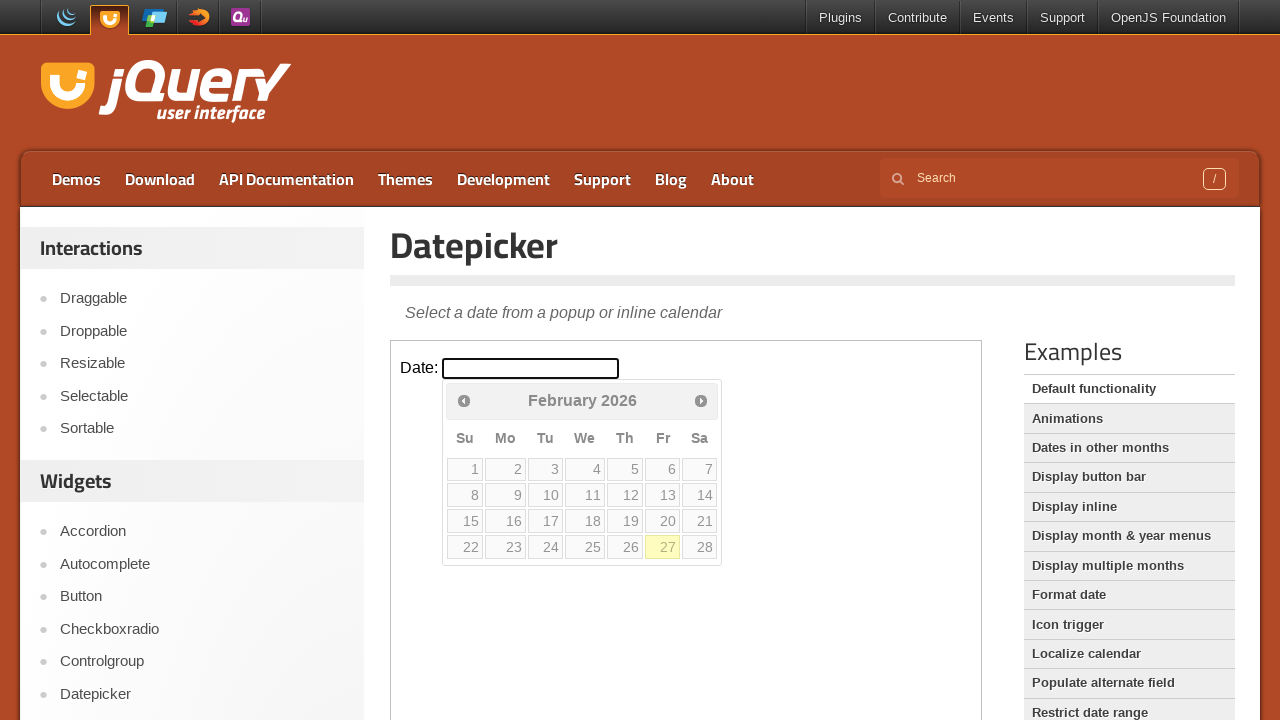

Waited for calendar to fully load
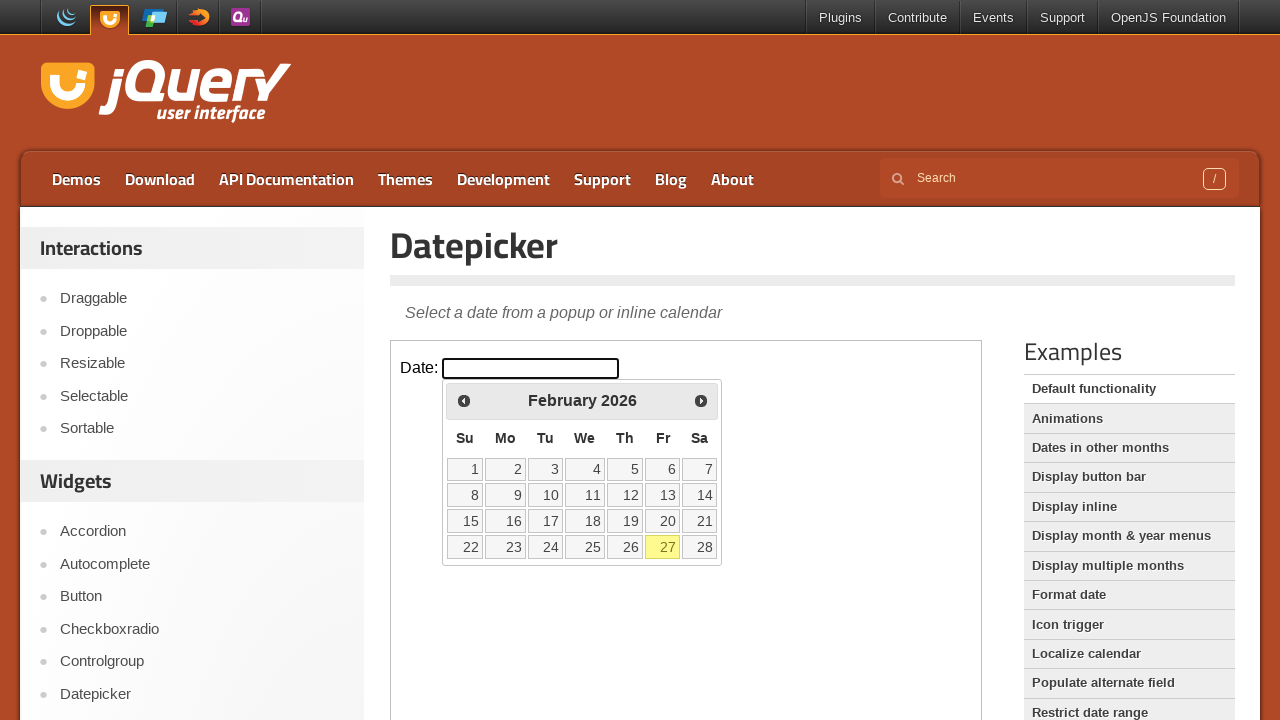

Clicked next month button to navigate to next month at (701, 400) on iframe.demo-frame >> internal:control=enter-frame >> span.ui-icon-circle-triangl
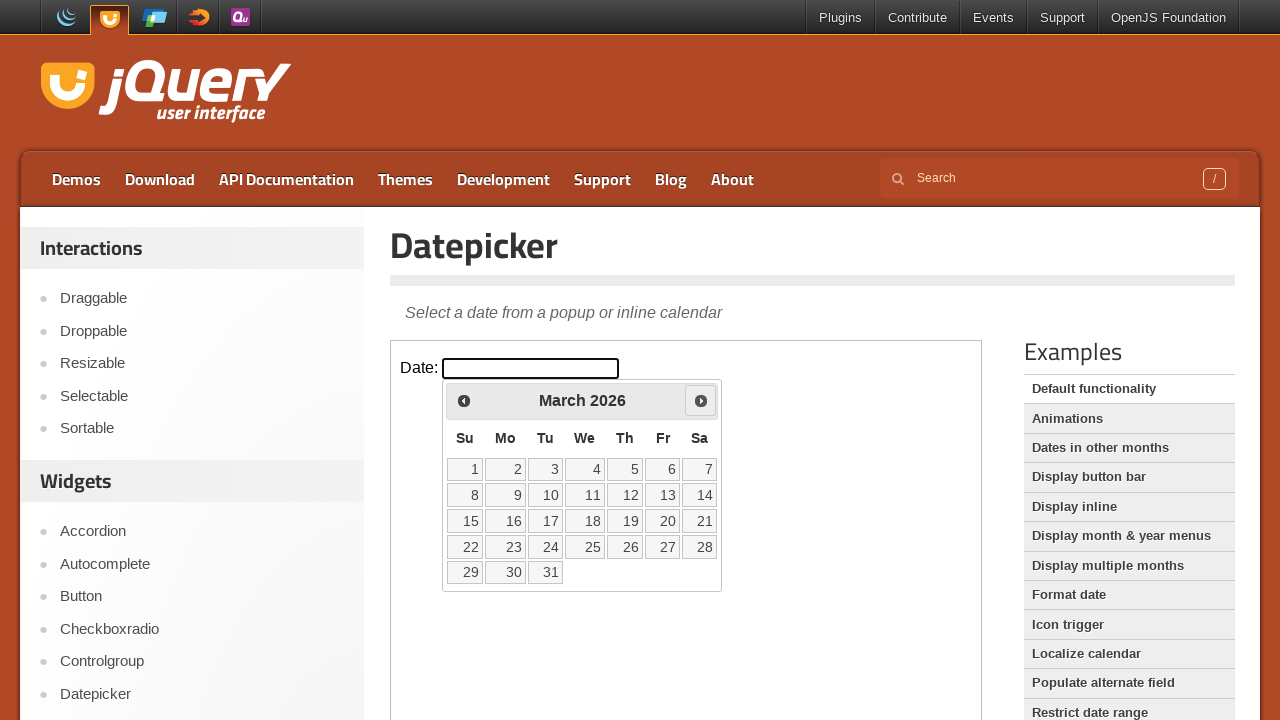

Waited for month navigation to complete
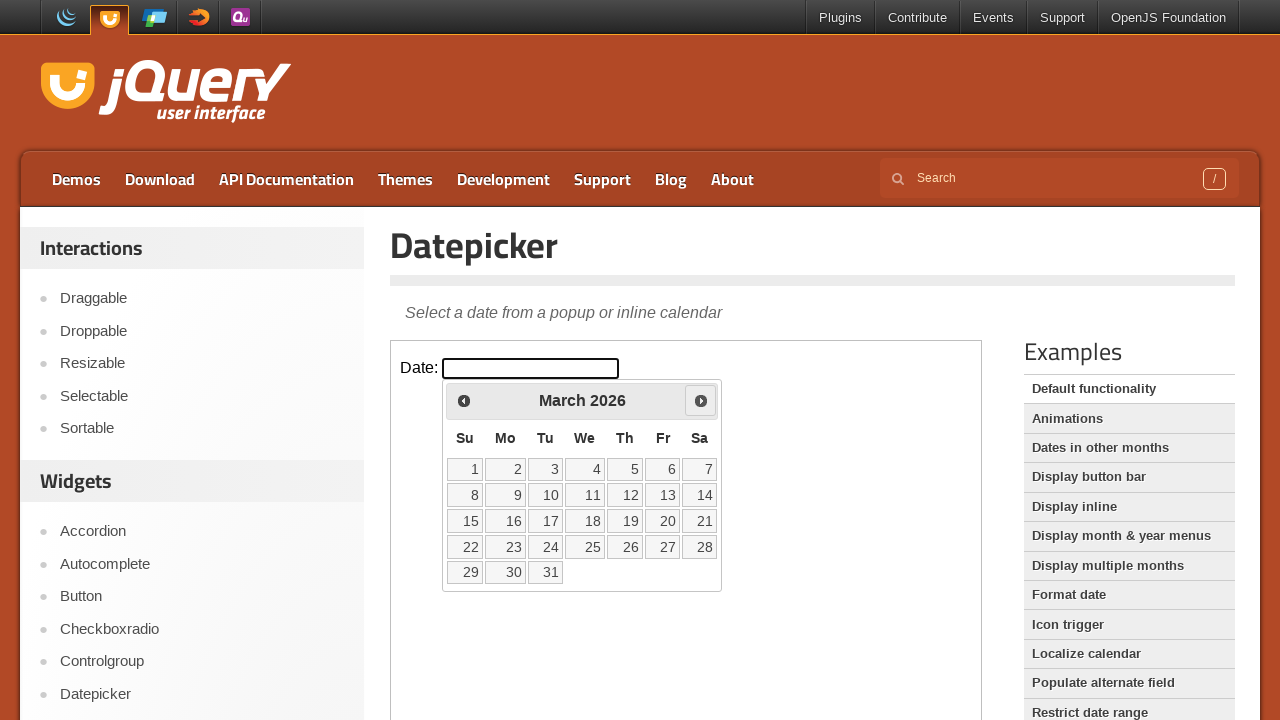

Selected day 27 from the calendar at (663, 547) on iframe.demo-frame >> internal:control=enter-frame >> table.ui-datepicker-calenda
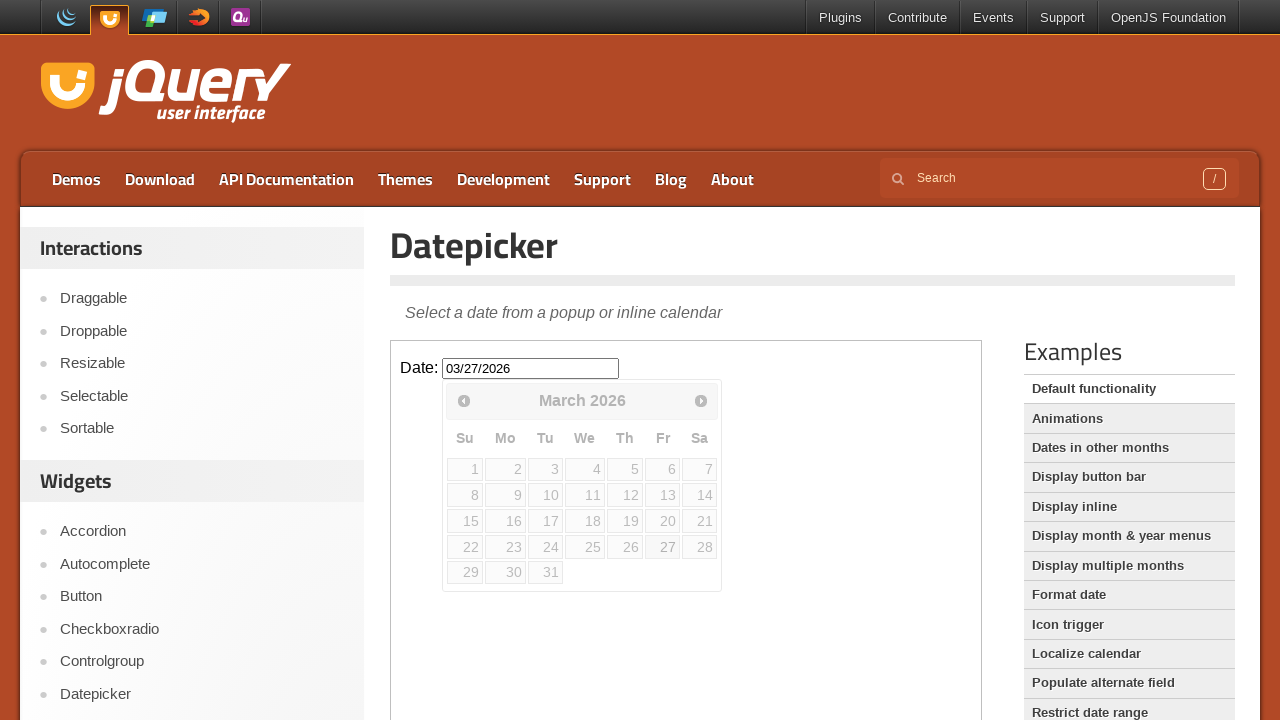

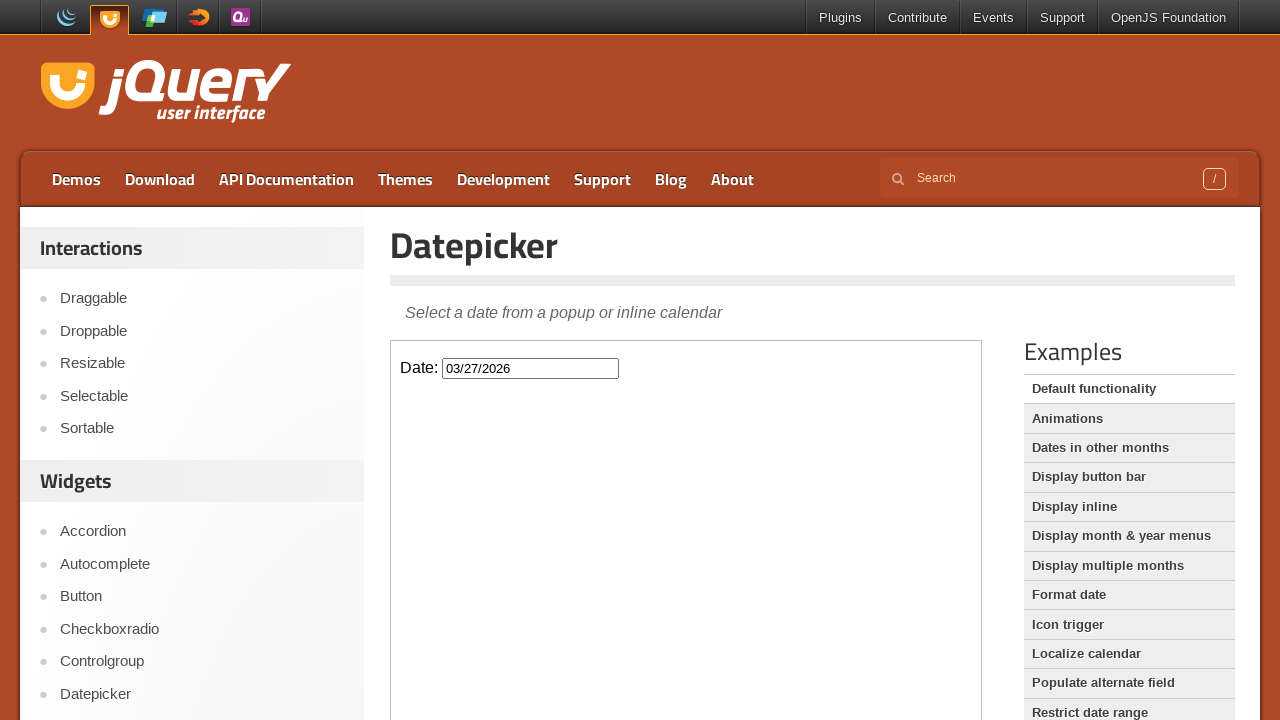